Navigates to the Selenium website and scrolls to the News section

Starting URL: https://www.selenium.dev/

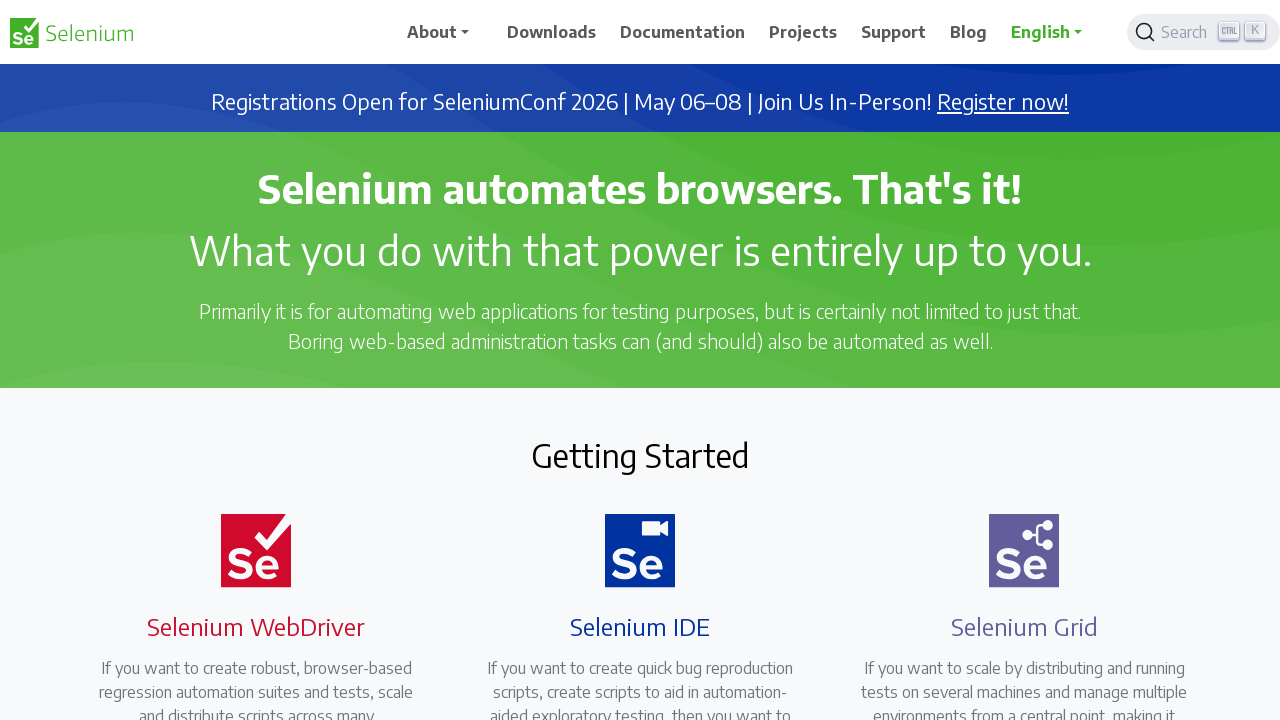

Navigated to Selenium website
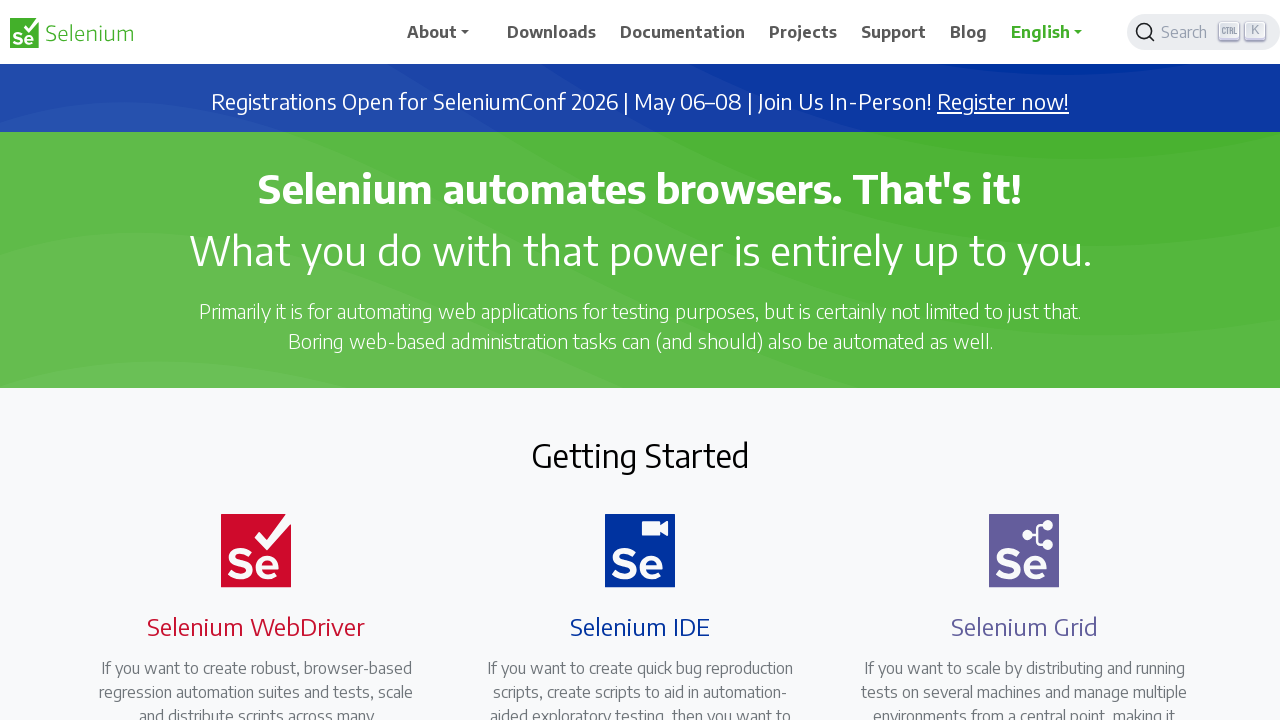

Located News section heading element
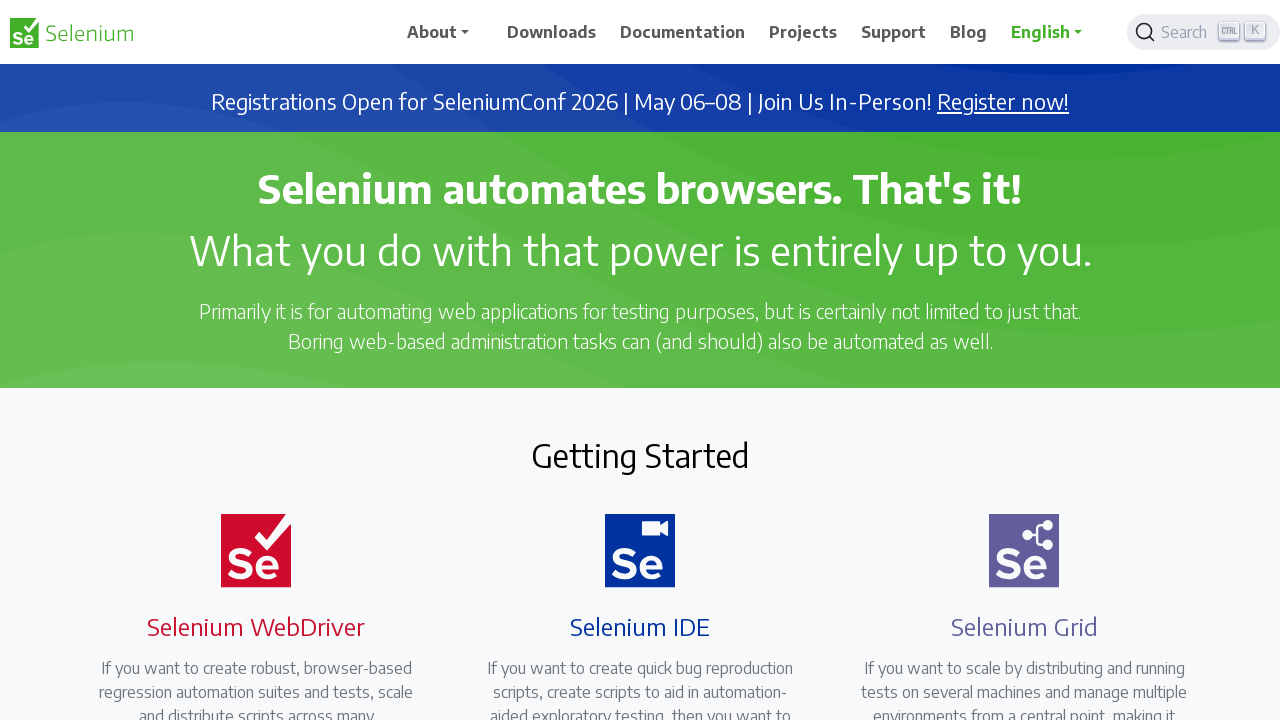

Scrolled to News section
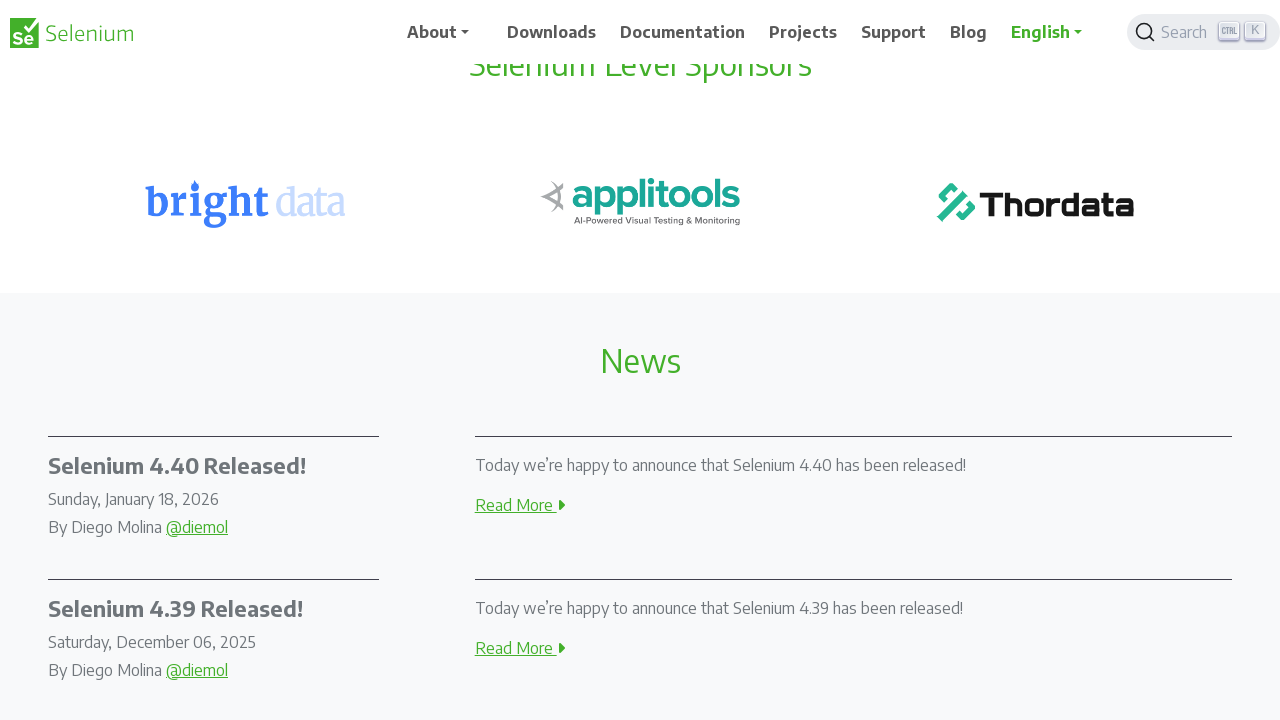

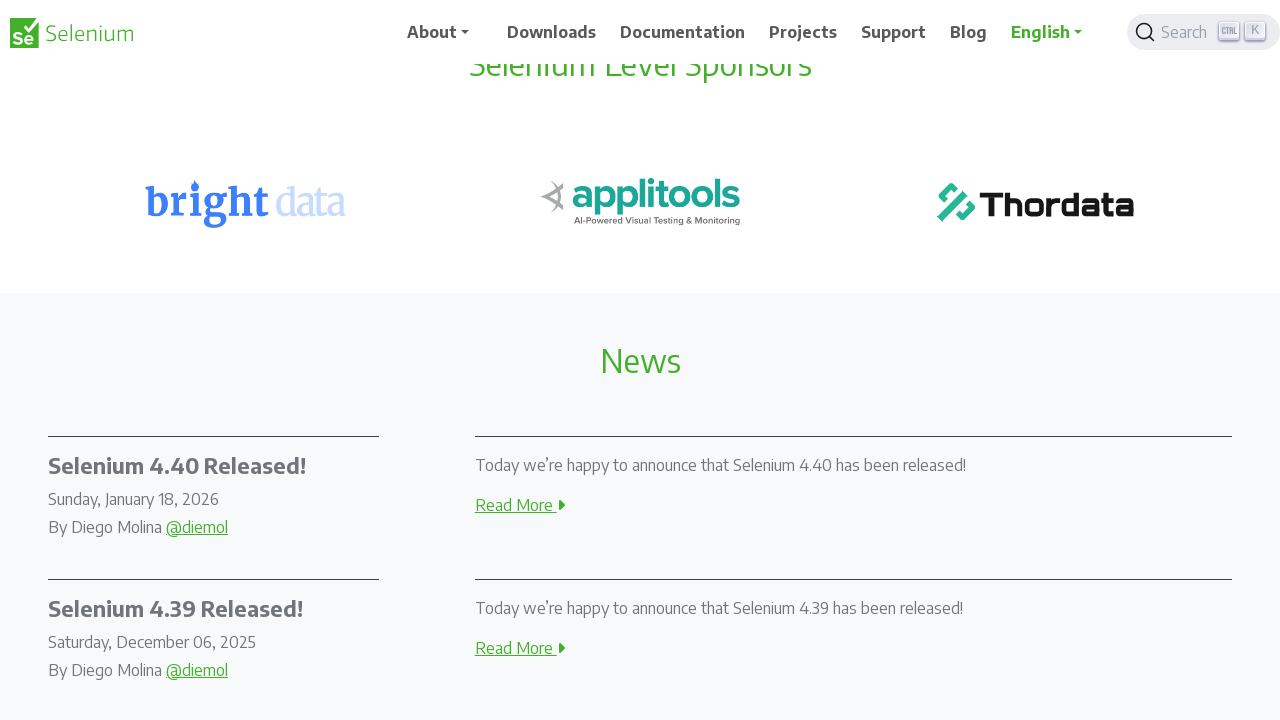